Tests that a todo item is removed when edited to an empty string

Starting URL: https://demo.playwright.dev/todomvc

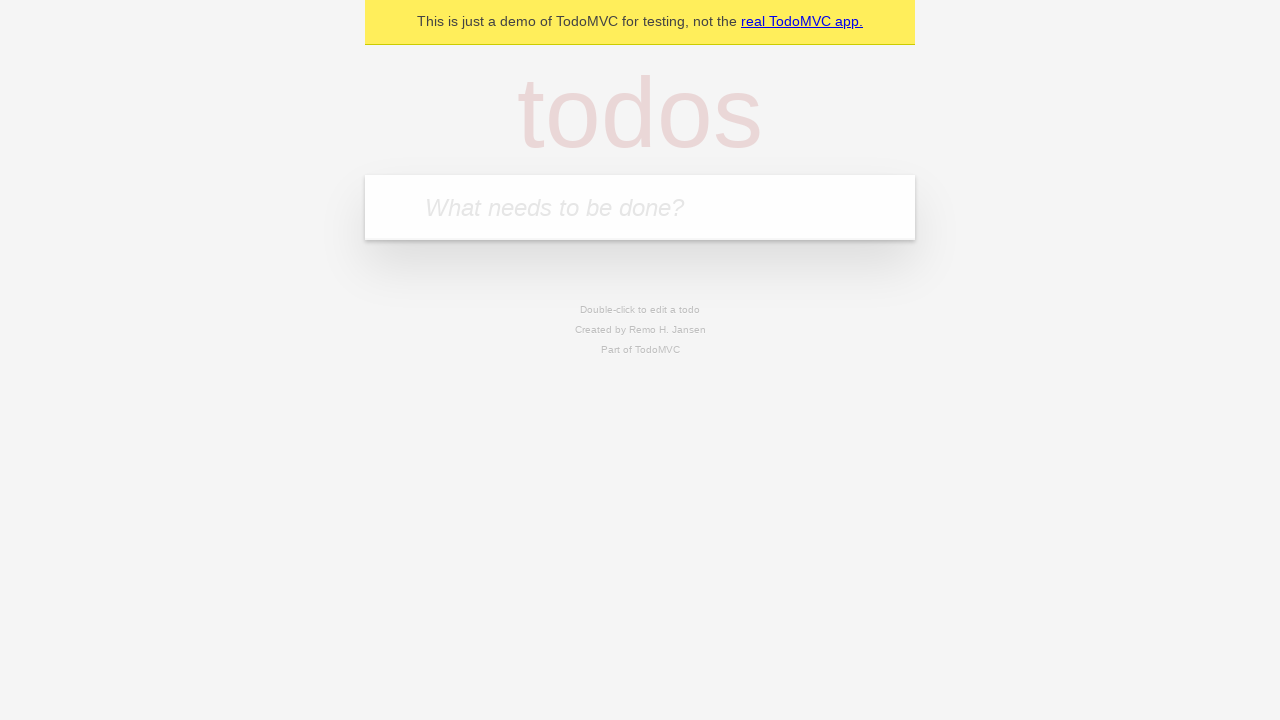

Filled input field with 'buy some cheese' on internal:attr=[placeholder="What needs to be done?"i]
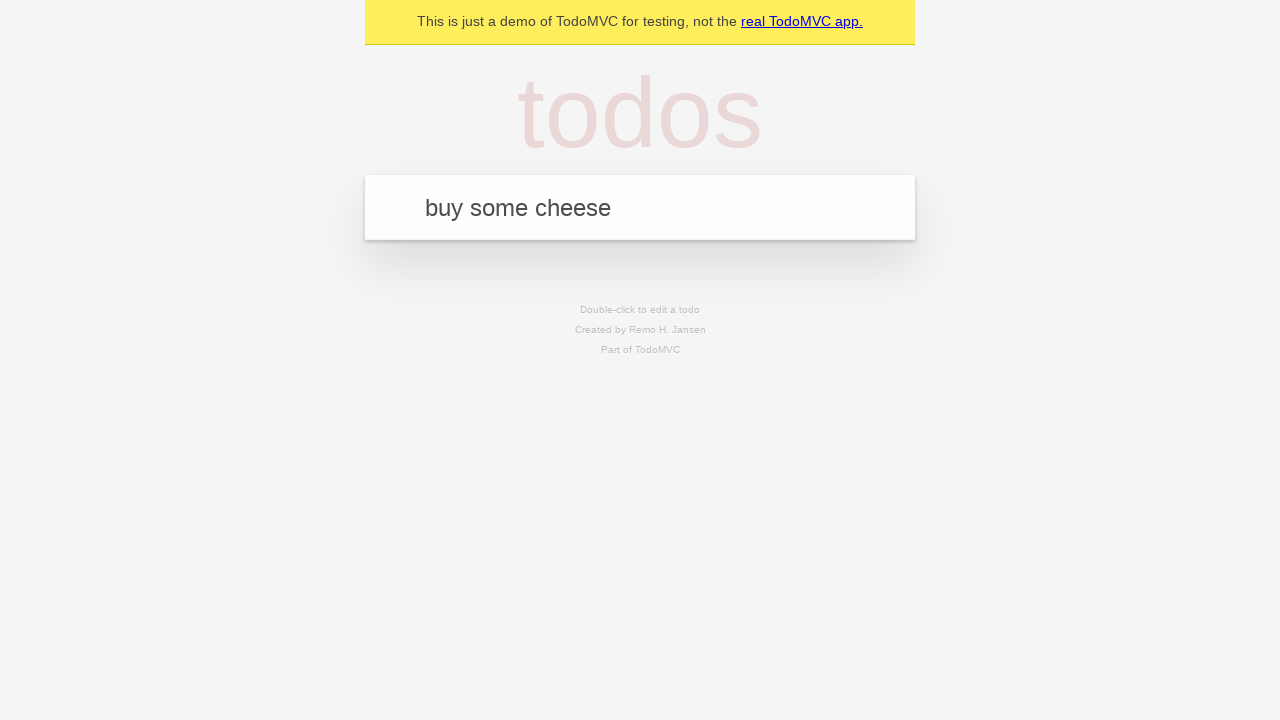

Pressed Enter to create first todo item on internal:attr=[placeholder="What needs to be done?"i]
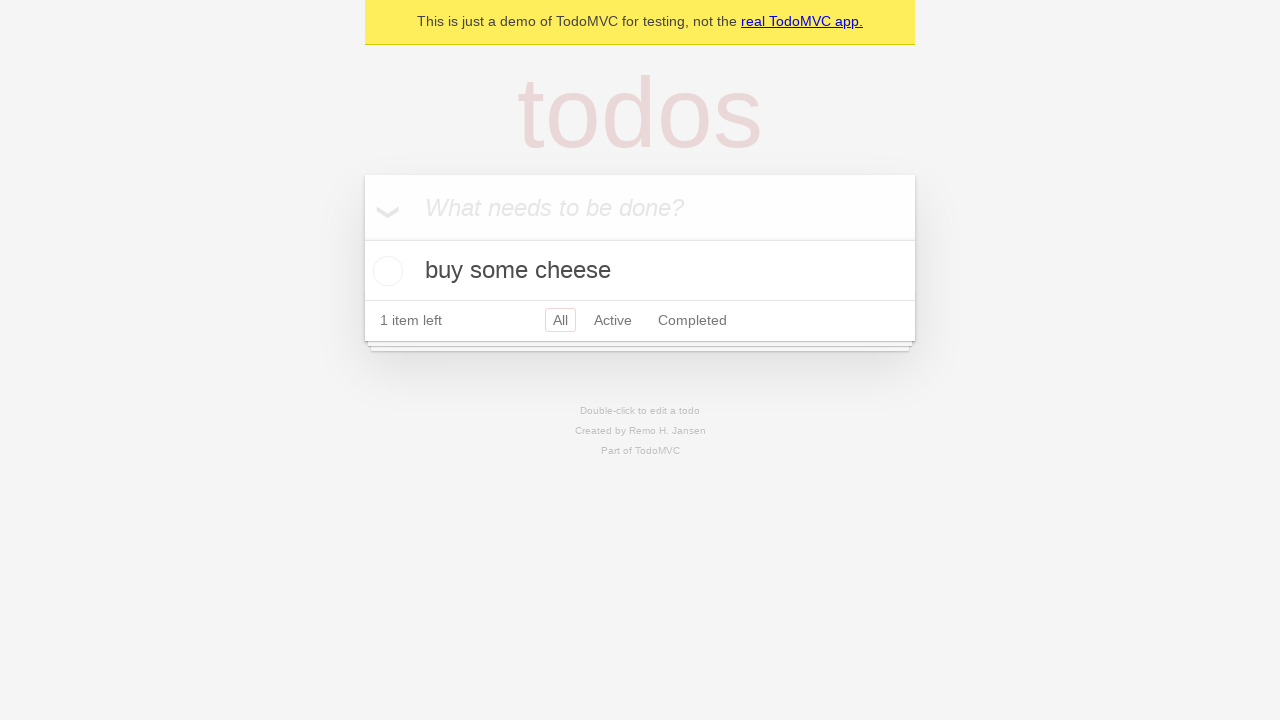

Filled input field with 'feed the cat' on internal:attr=[placeholder="What needs to be done?"i]
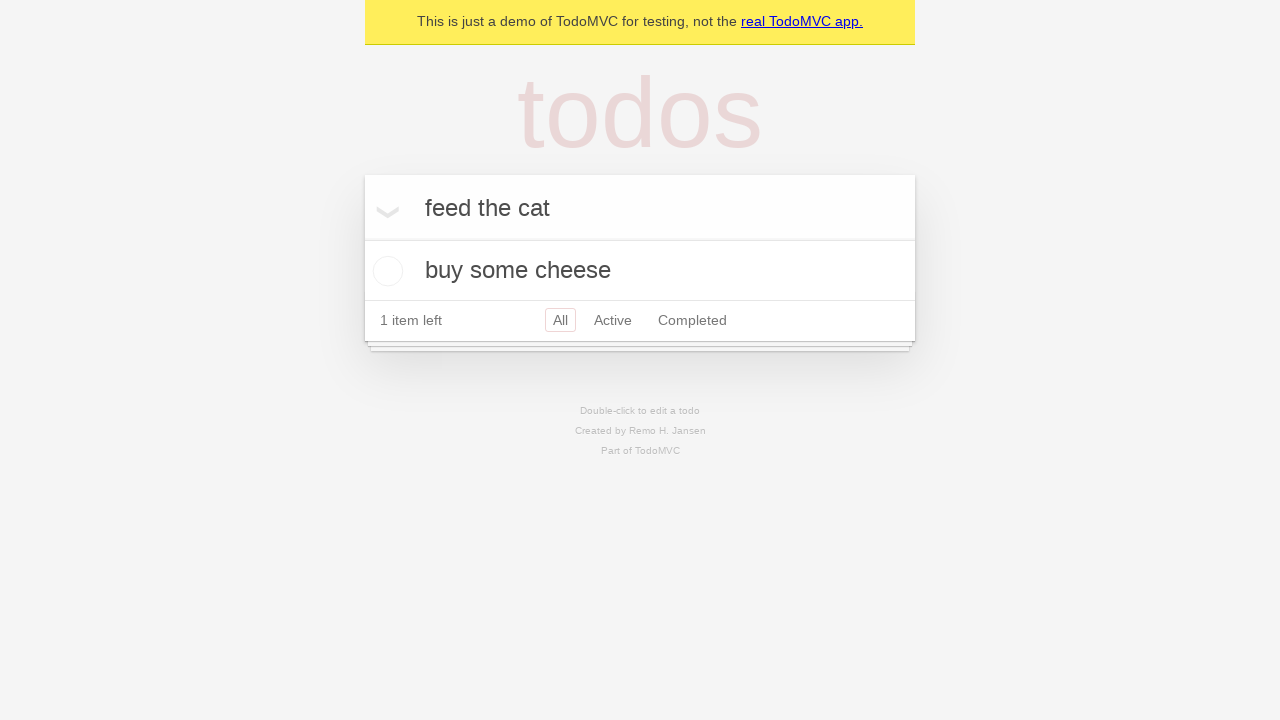

Pressed Enter to create second todo item on internal:attr=[placeholder="What needs to be done?"i]
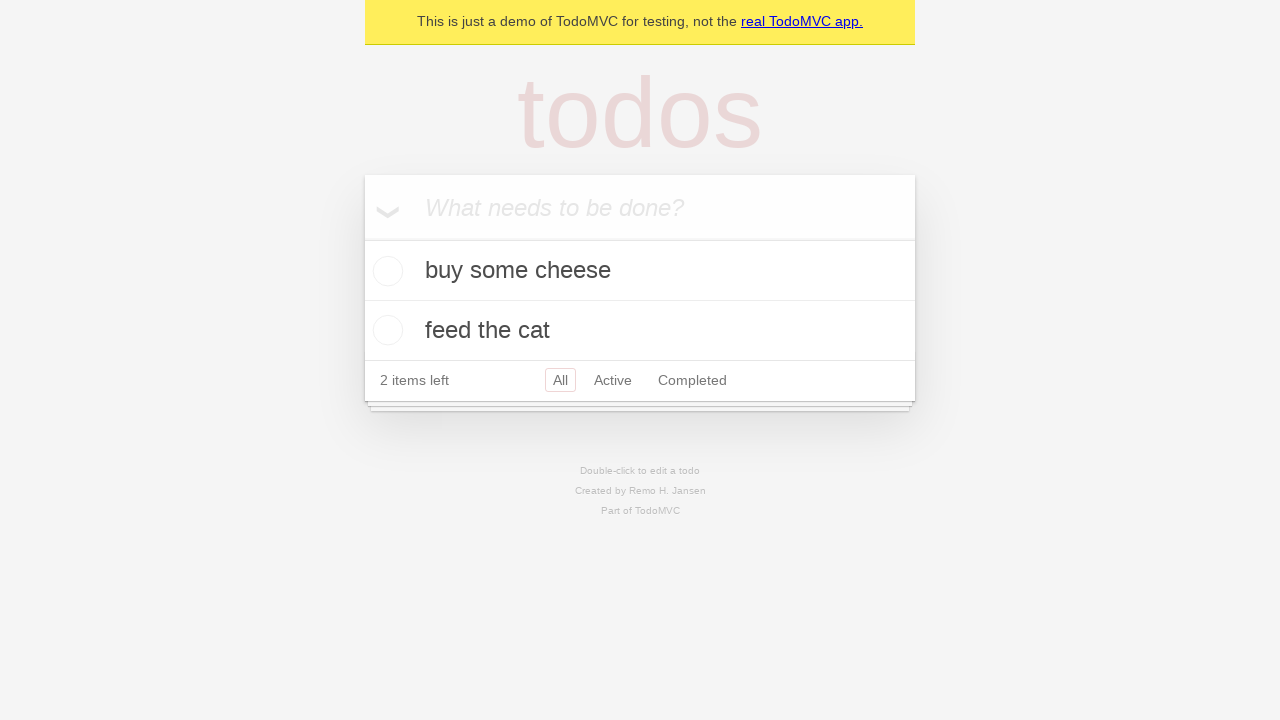

Filled input field with 'book a doctors appointment' on internal:attr=[placeholder="What needs to be done?"i]
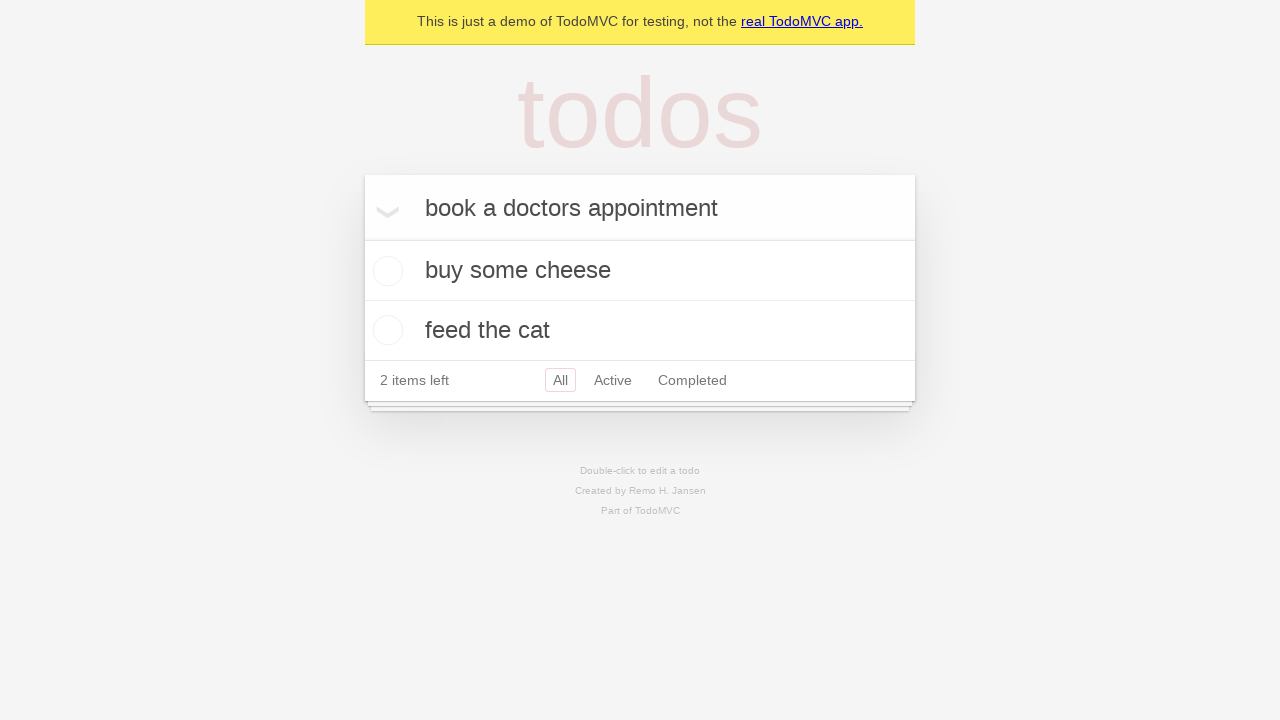

Pressed Enter to create third todo item on internal:attr=[placeholder="What needs to be done?"i]
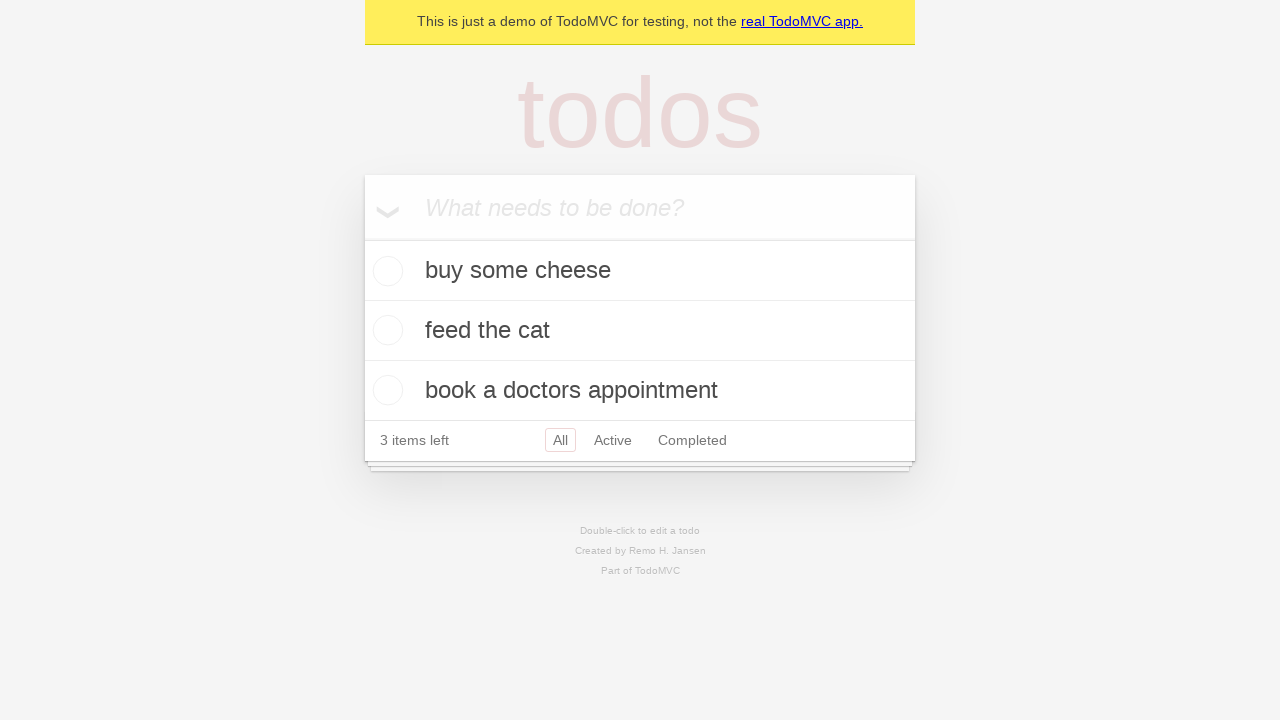

Double-clicked second todo item to enter edit mode at (640, 331) on internal:testid=[data-testid="todo-item"s] >> nth=1
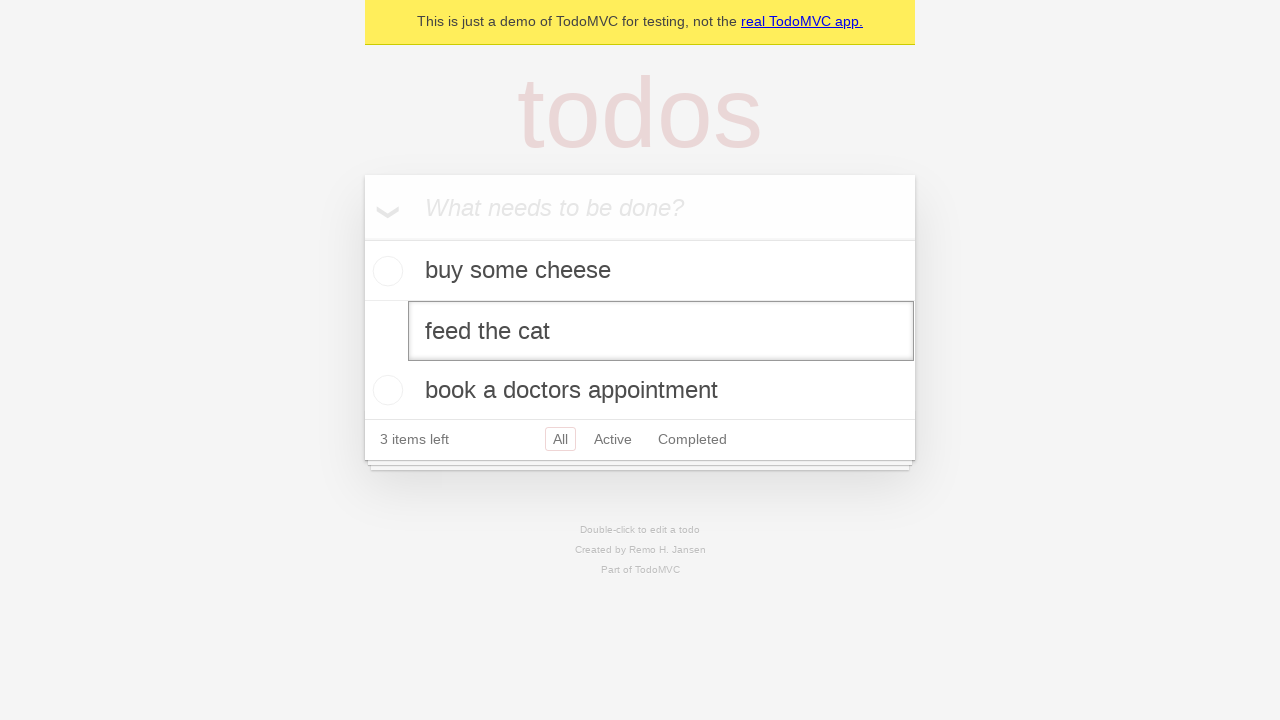

Cleared edit field by filling with empty string on internal:testid=[data-testid="todo-item"s] >> nth=1 >> internal:role=textbox[nam
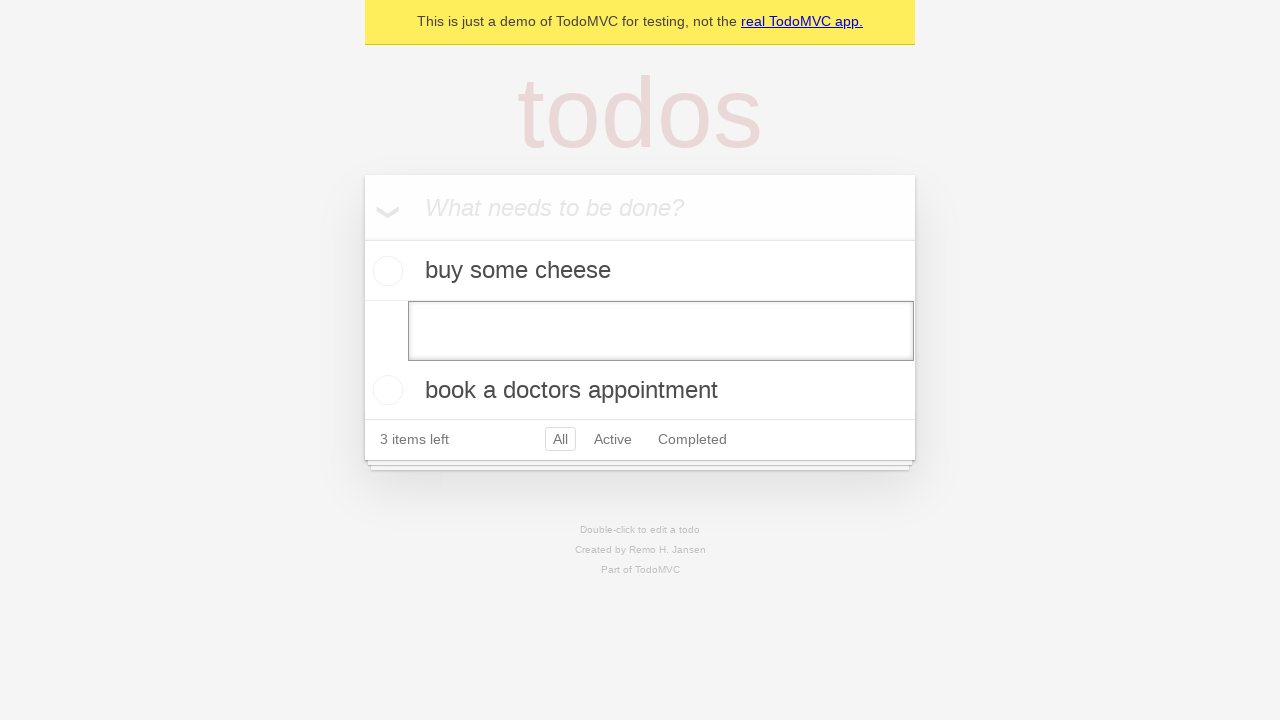

Pressed Enter to save empty edit, removing the todo item on internal:testid=[data-testid="todo-item"s] >> nth=1 >> internal:role=textbox[nam
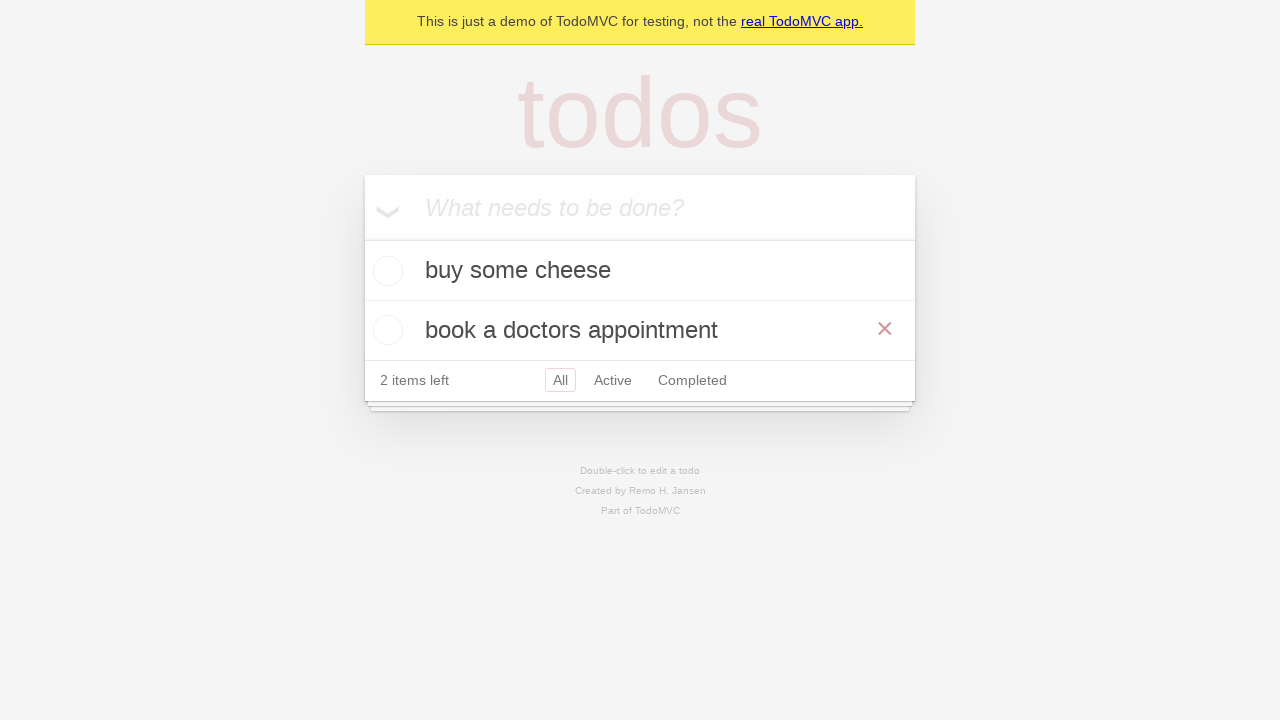

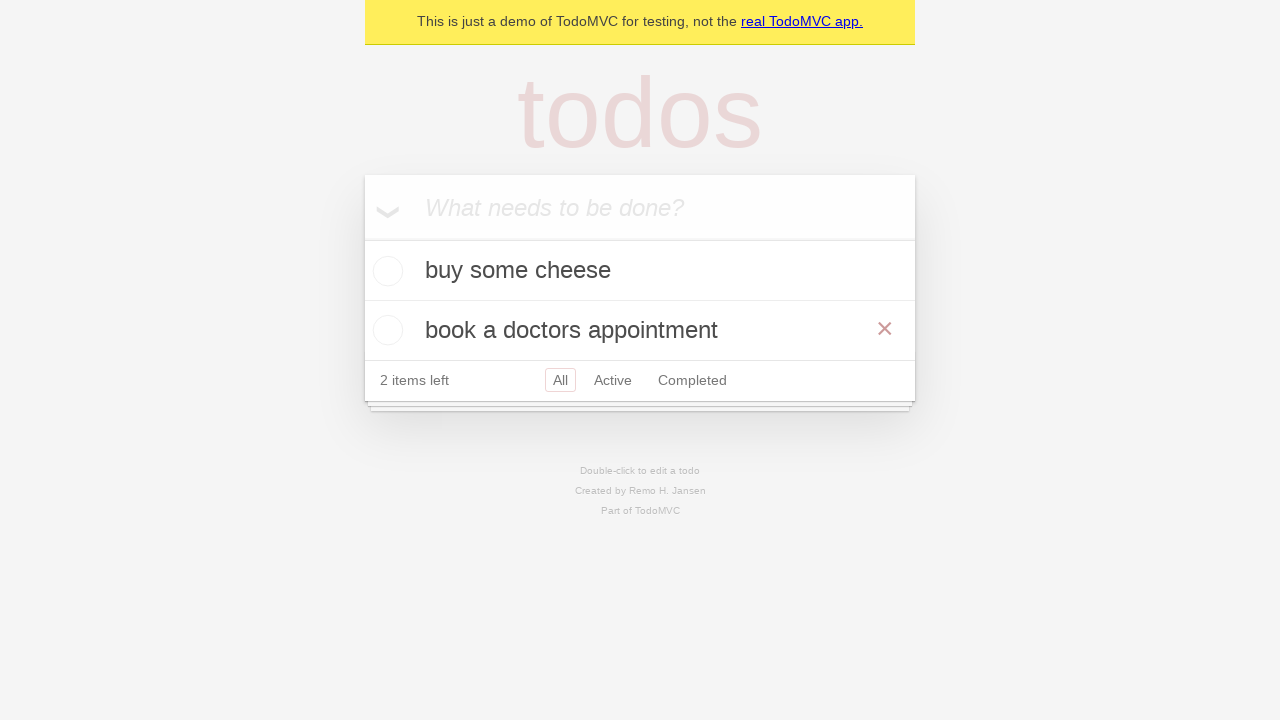